Navigates to an HTML reference page about the select multiple attribute and waits for the page to load

Starting URL: https://html.com/attributes/select-multiple/

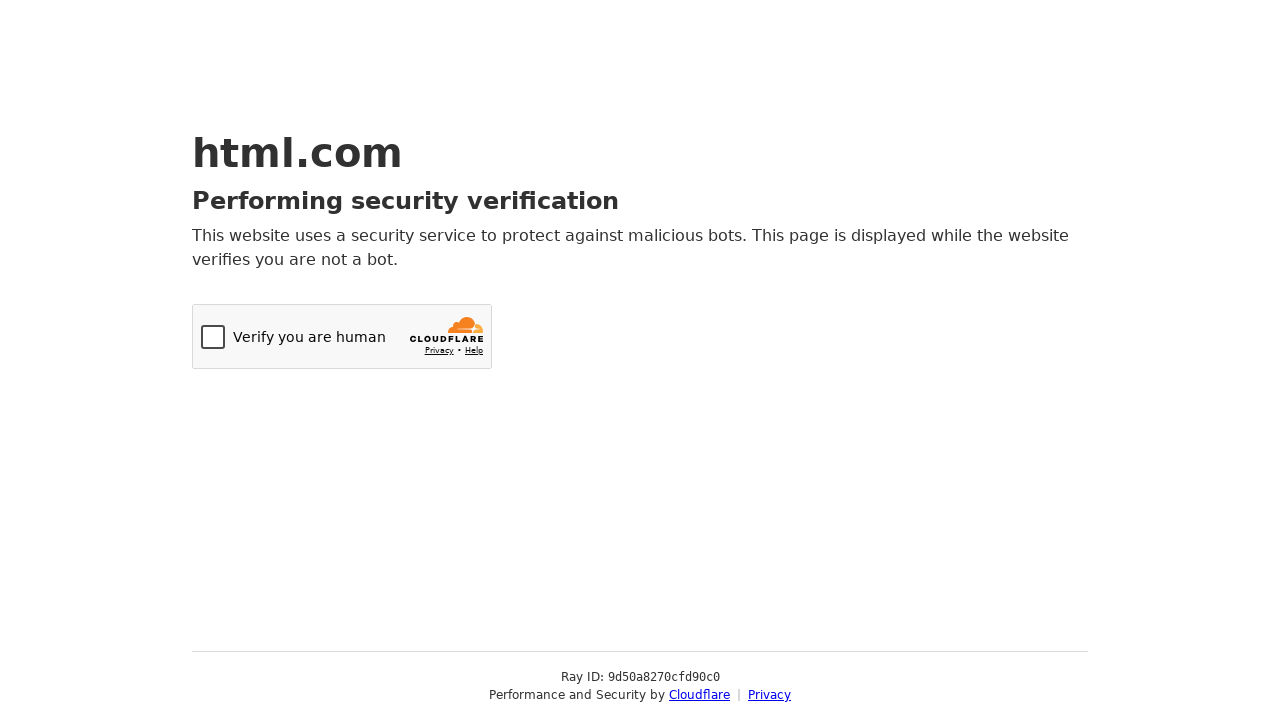

Navigated to HTML select multiple attribute reference page
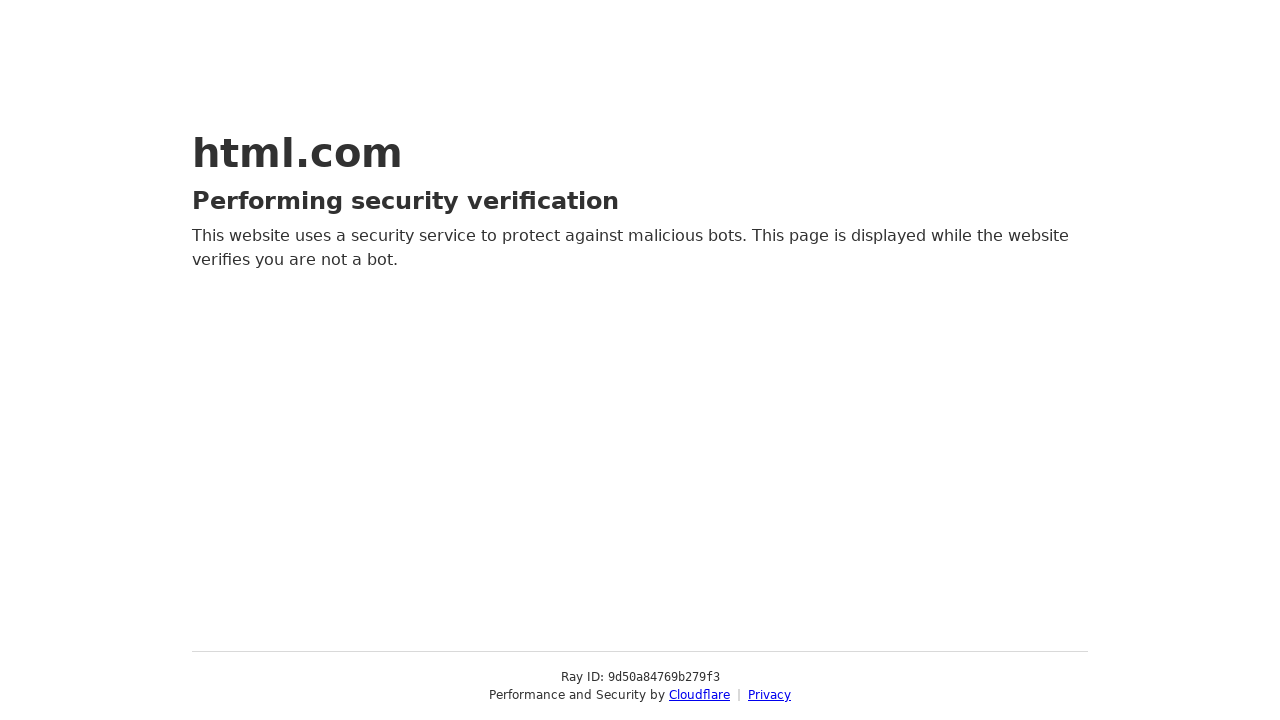

Page body loaded and ready
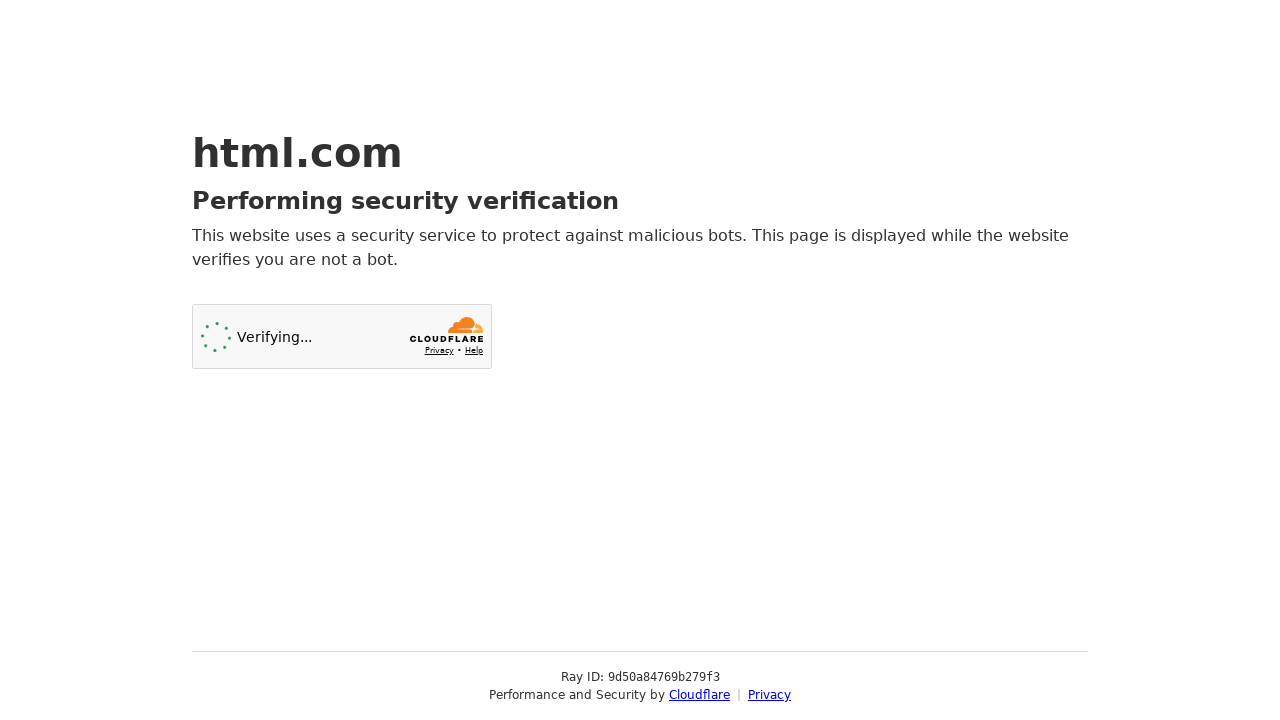

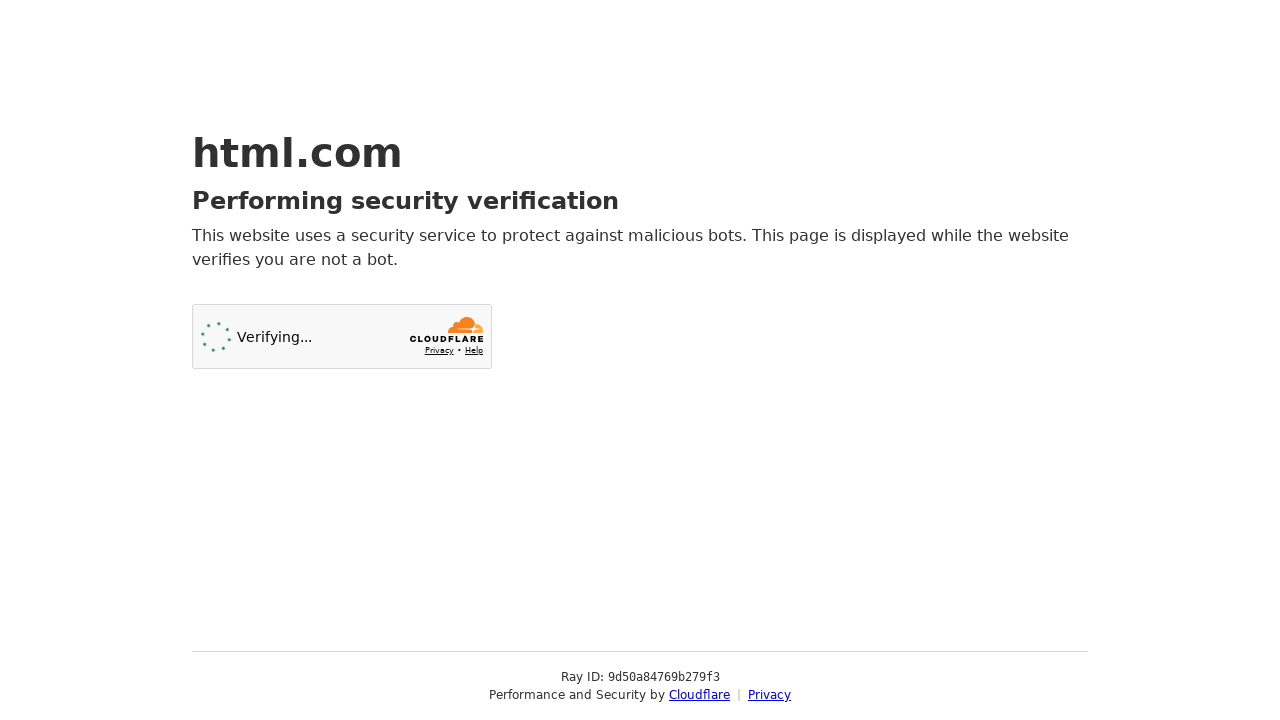